Tests radio button functionality on DemoQA by clicking Yes, Impressive, and No radio buttons and verifying each selection displays the correct text

Starting URL: https://demoqa.com/radio-button

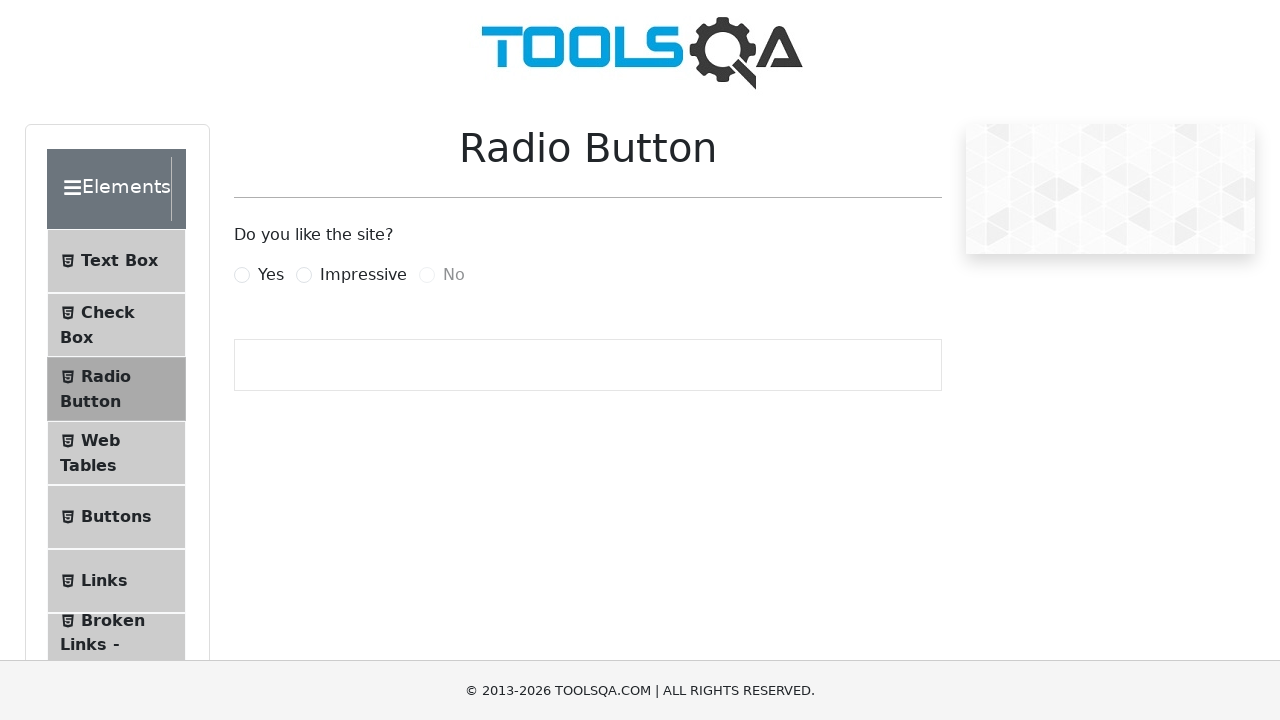

Clicked 'Yes' radio button at (271, 275) on label[for='yesRadio']
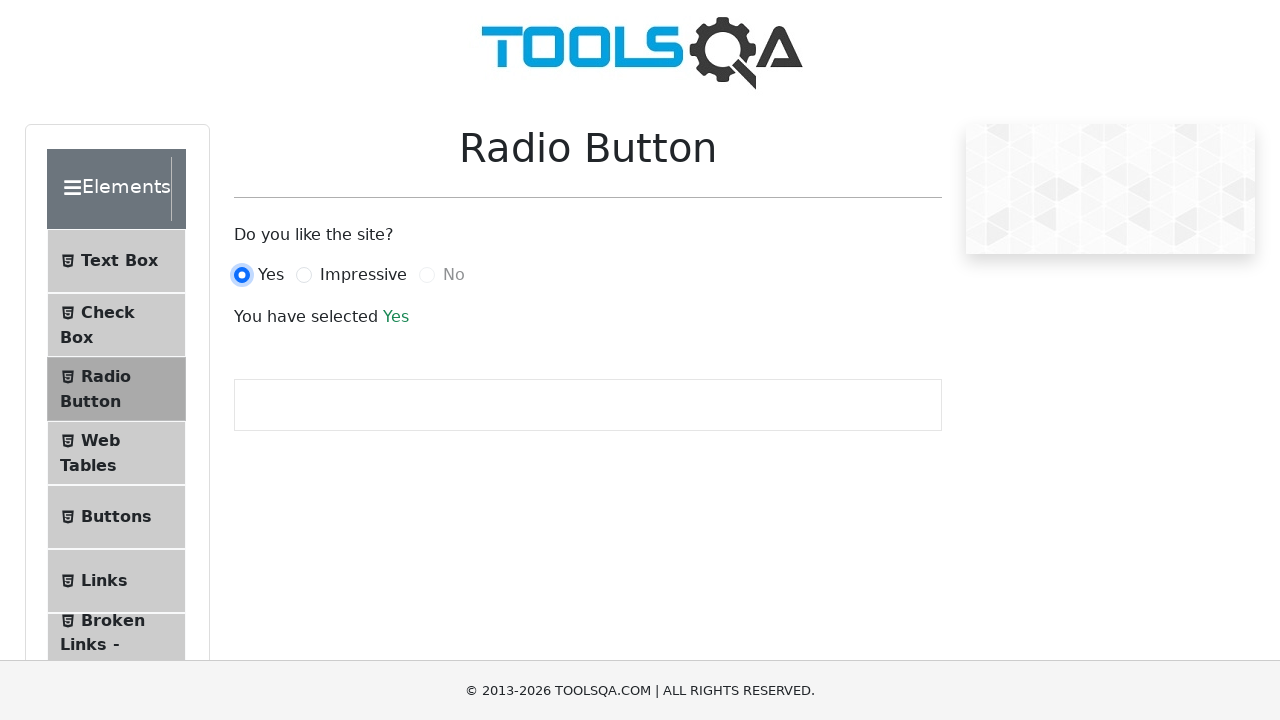

Waited for 'Yes' result text to be visible
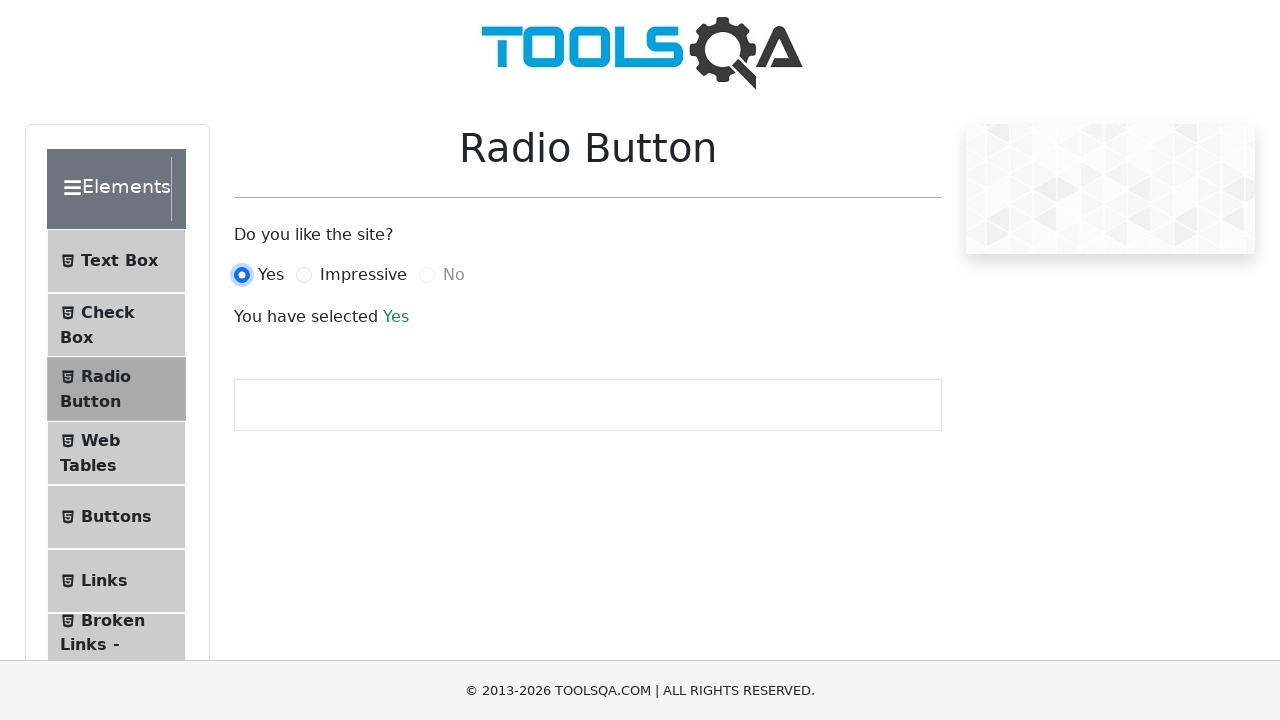

Verified 'Yes' result text is correct
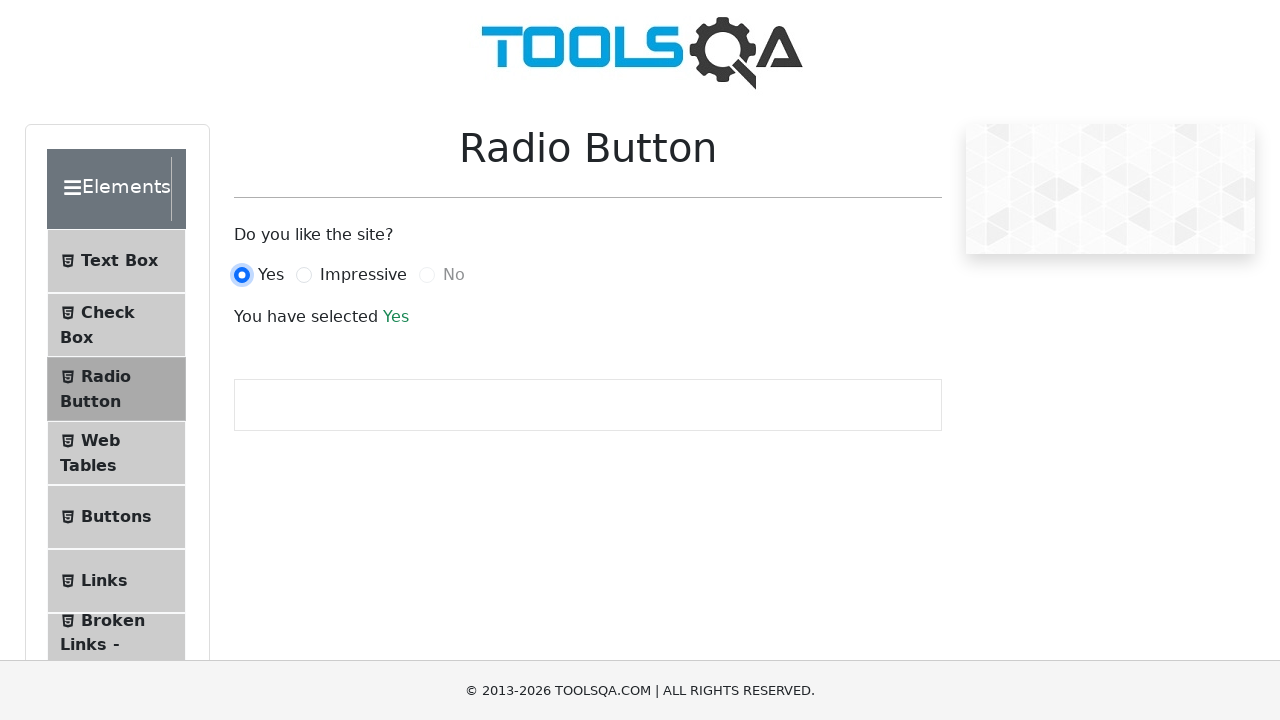

Clicked 'Impressive' radio button at (363, 275) on label[for='impressiveRadio']
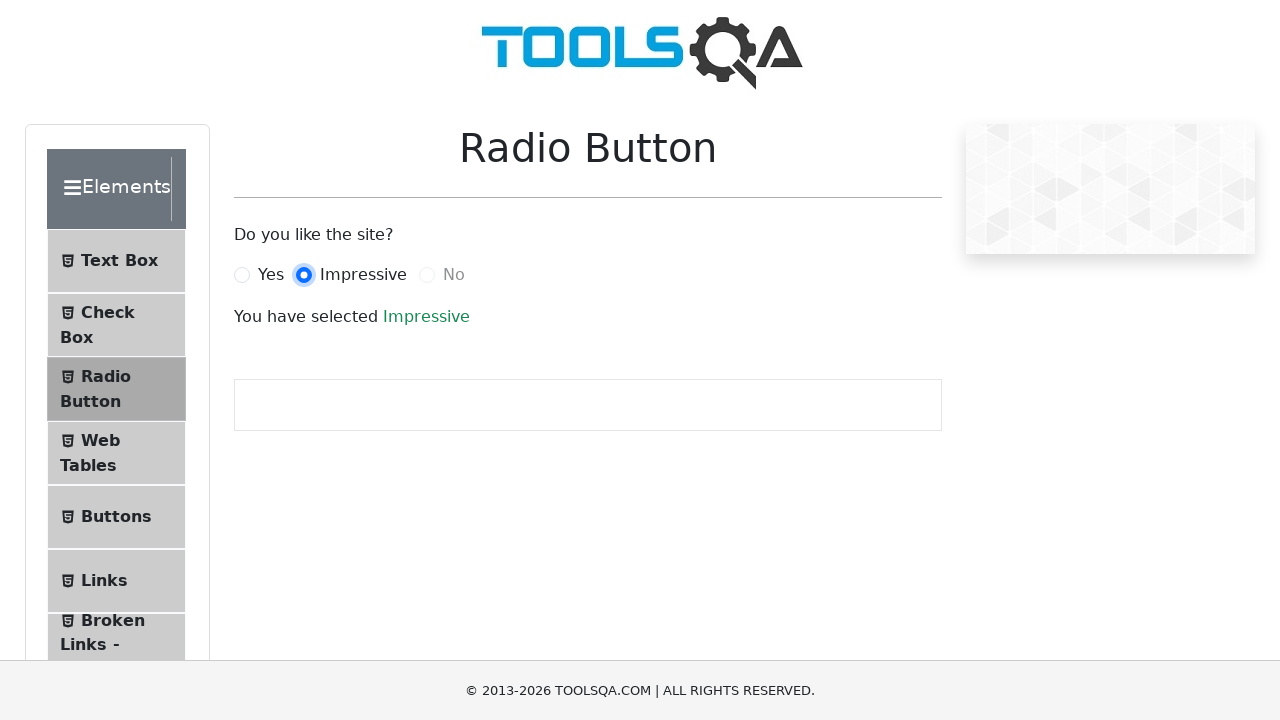

Waited for 'Impressive' result text to be visible
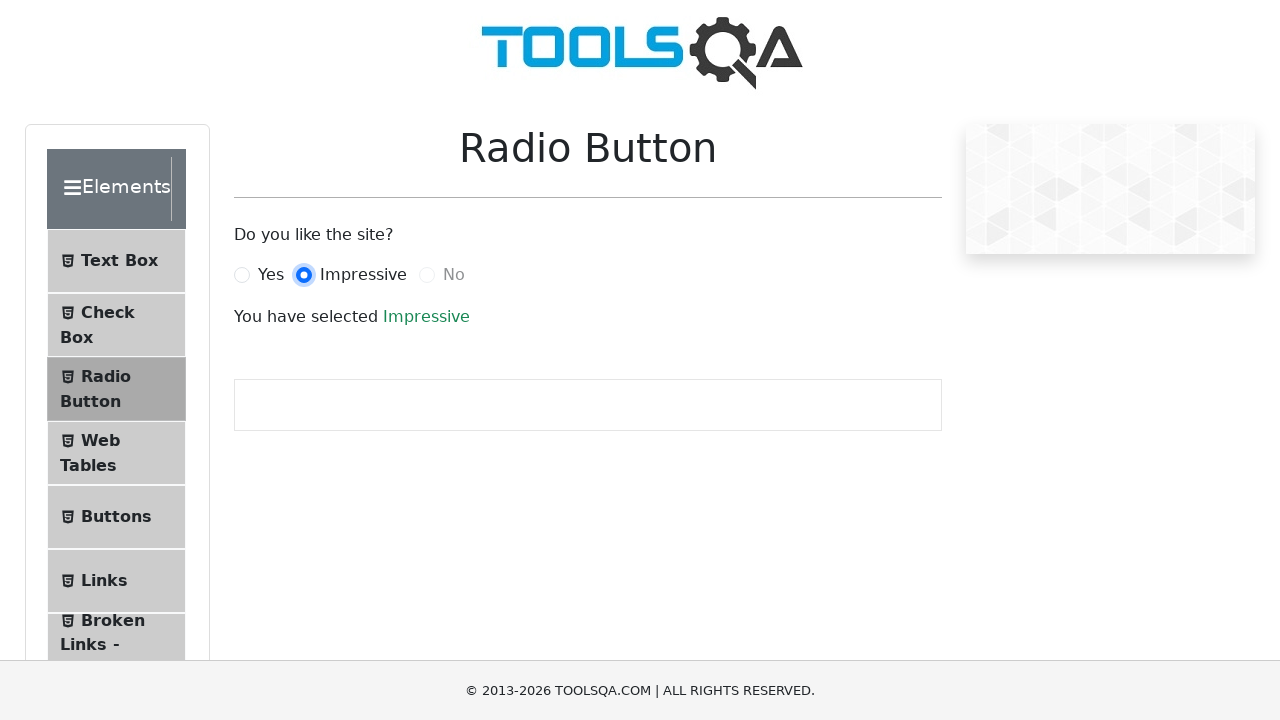

Verified 'Impressive' result text is correct
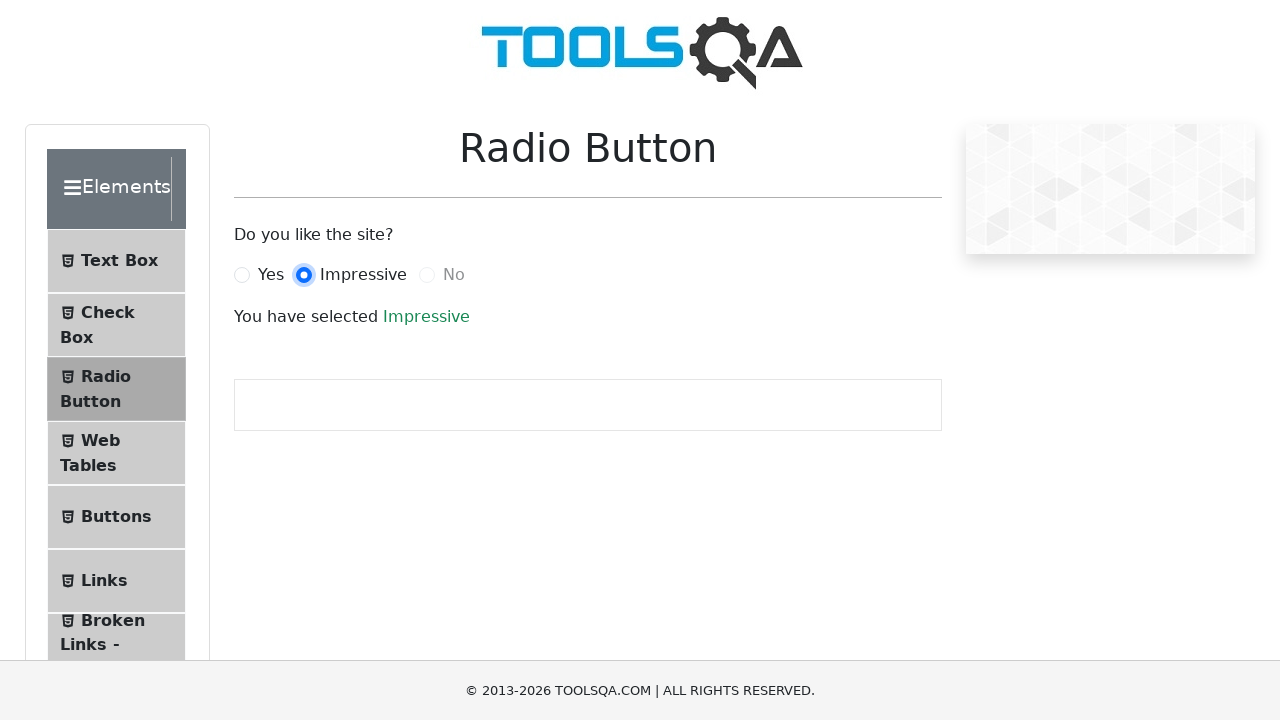

Located 'No' radio button label
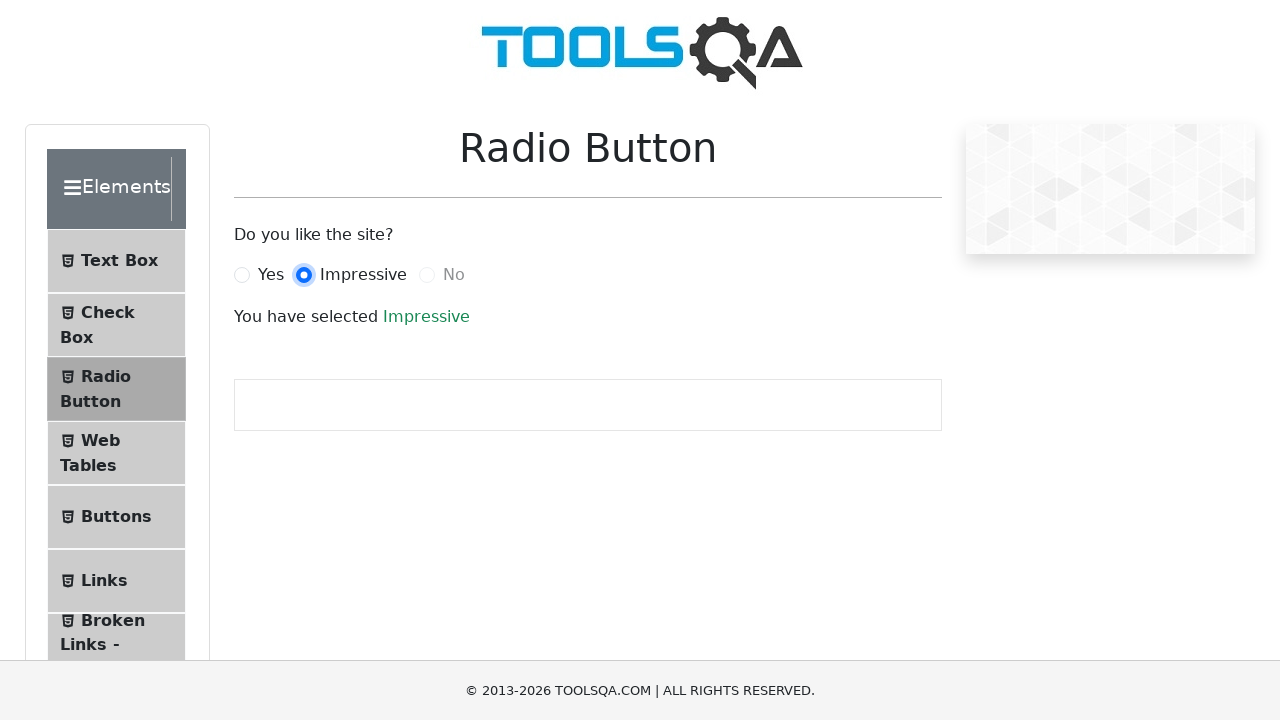

Verified 'No' label text is correct
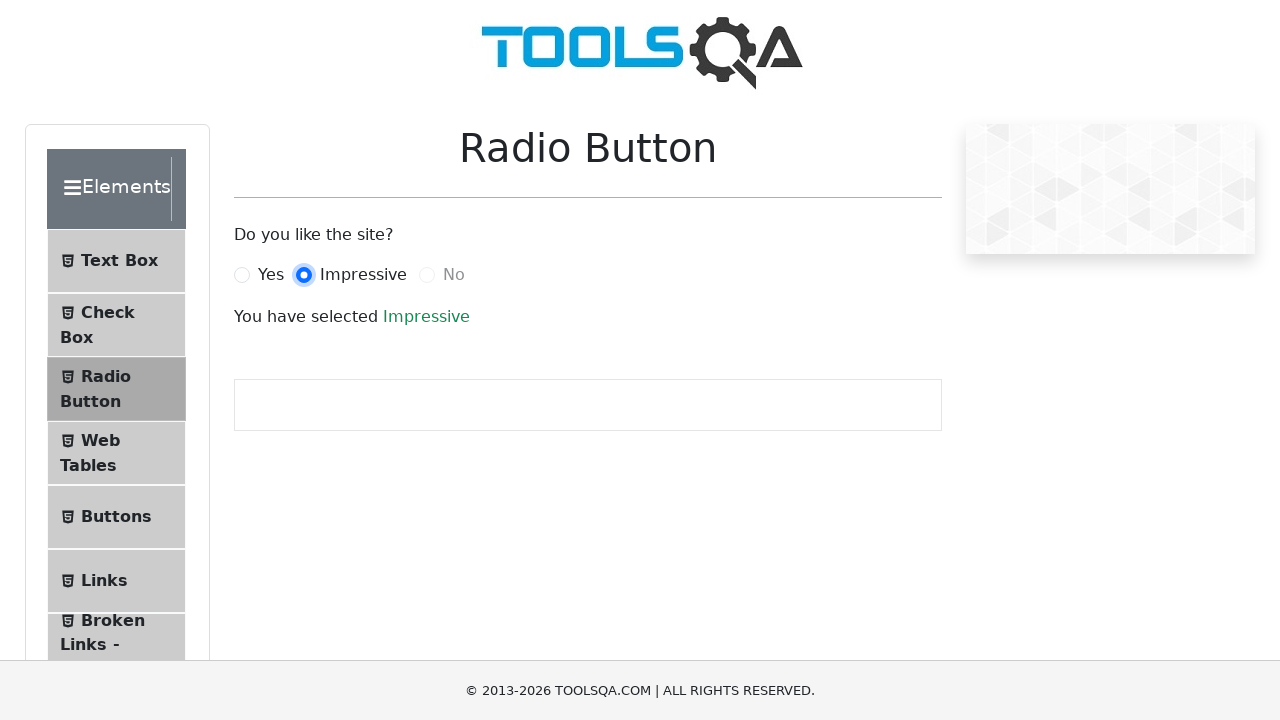

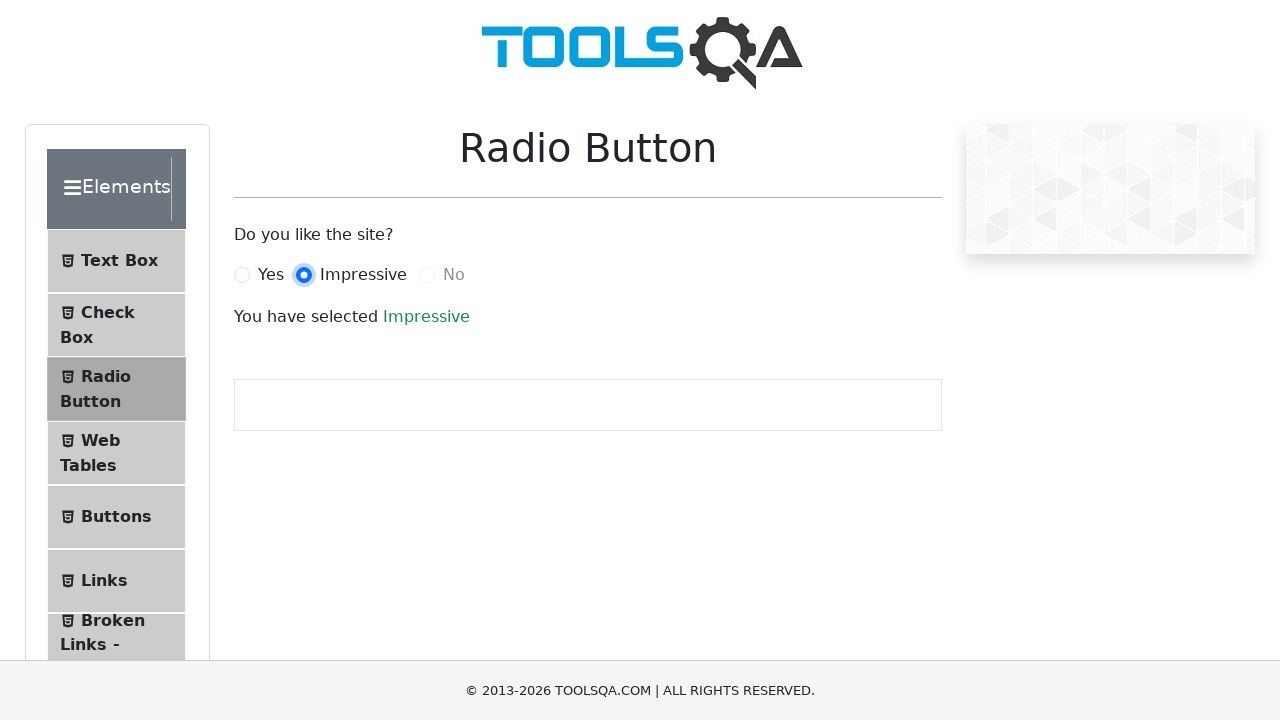